Navigates to Nykaa beauty website homepage and verifies the page loads successfully

Starting URL: https://www.nykaa.com/

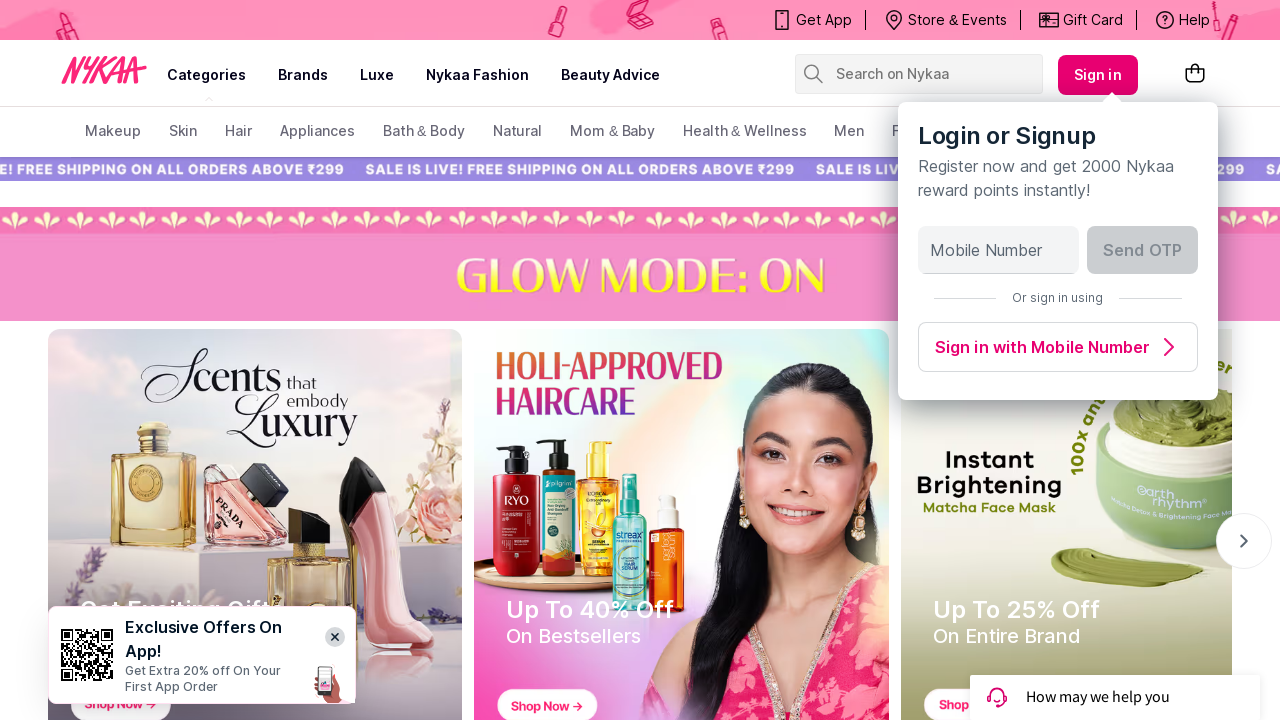

Navigated to Nykaa beauty website homepage
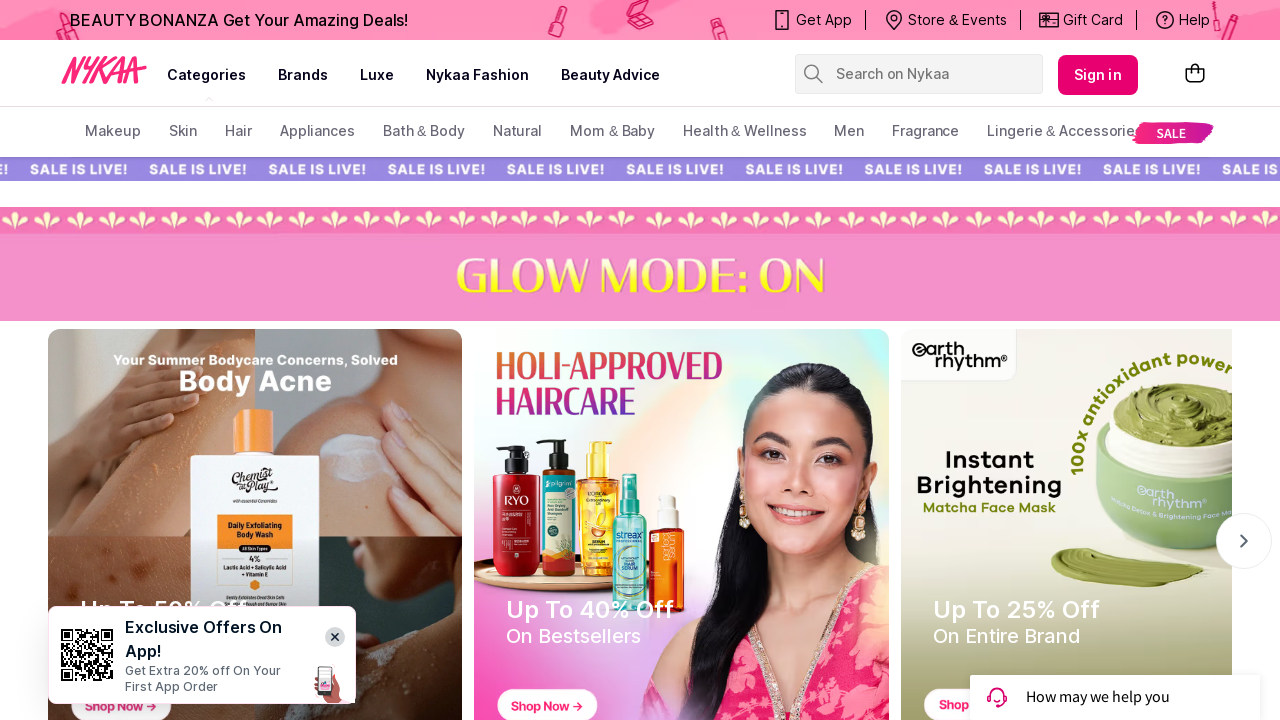

Page DOM content fully loaded
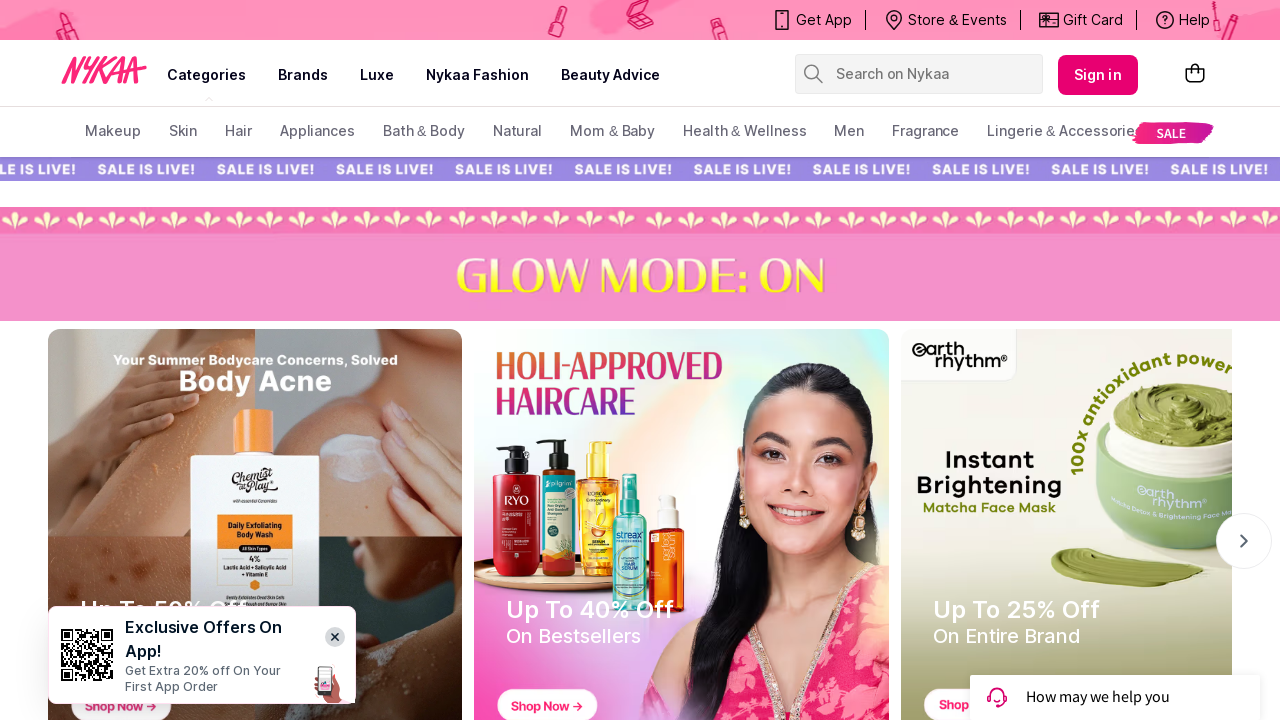

Body element is visible, confirming page loads successfully
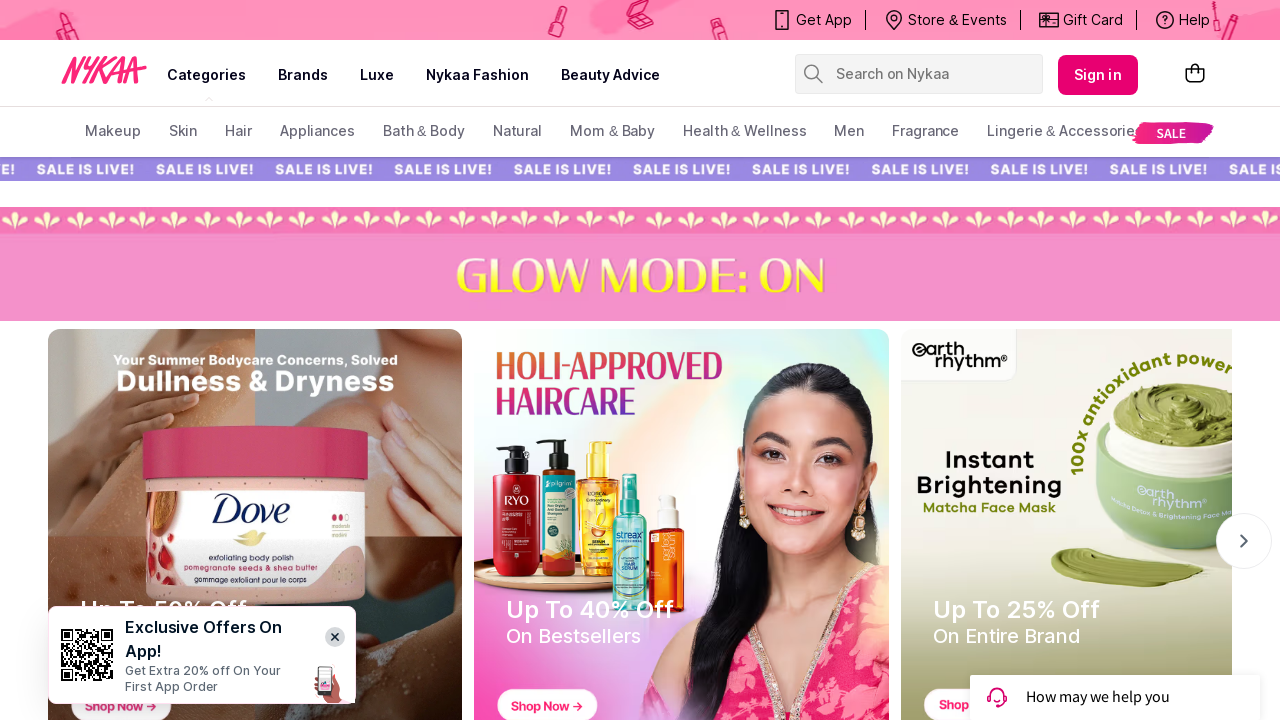

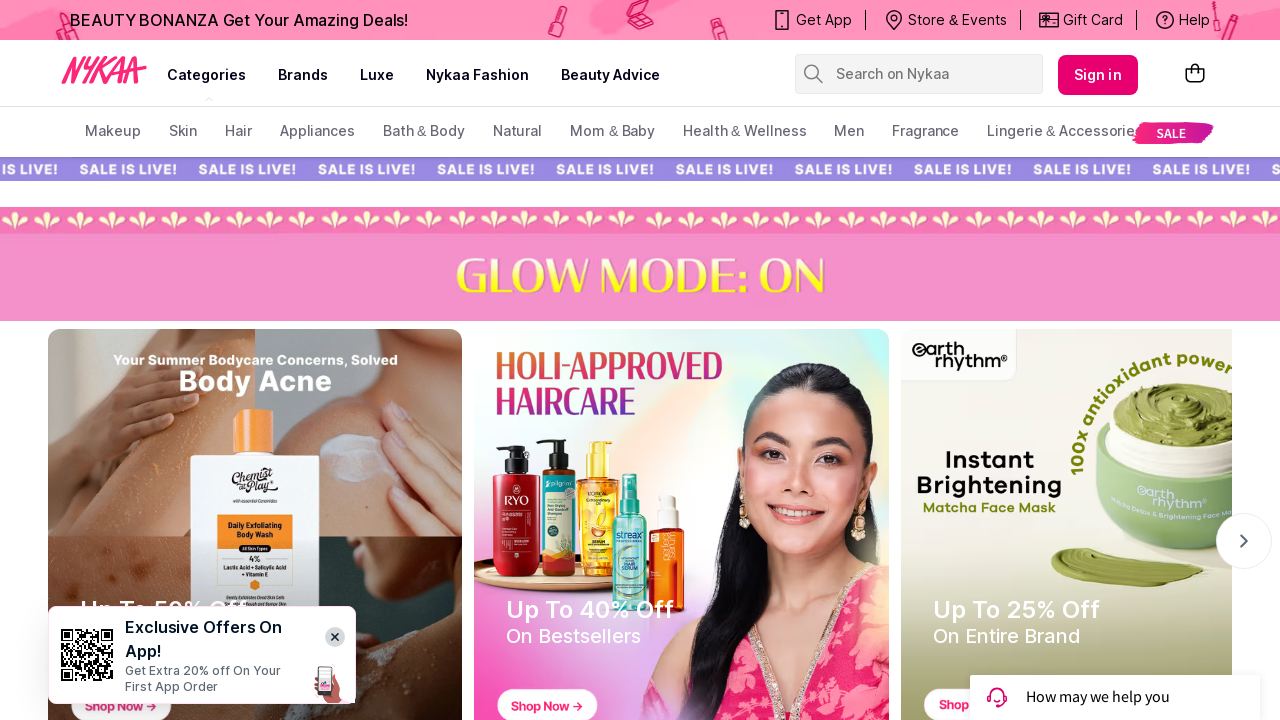